Tests drag and drop functionality by dragging element from column A to column B on a demo page

Starting URL: http://the-internet.herokuapp.com/

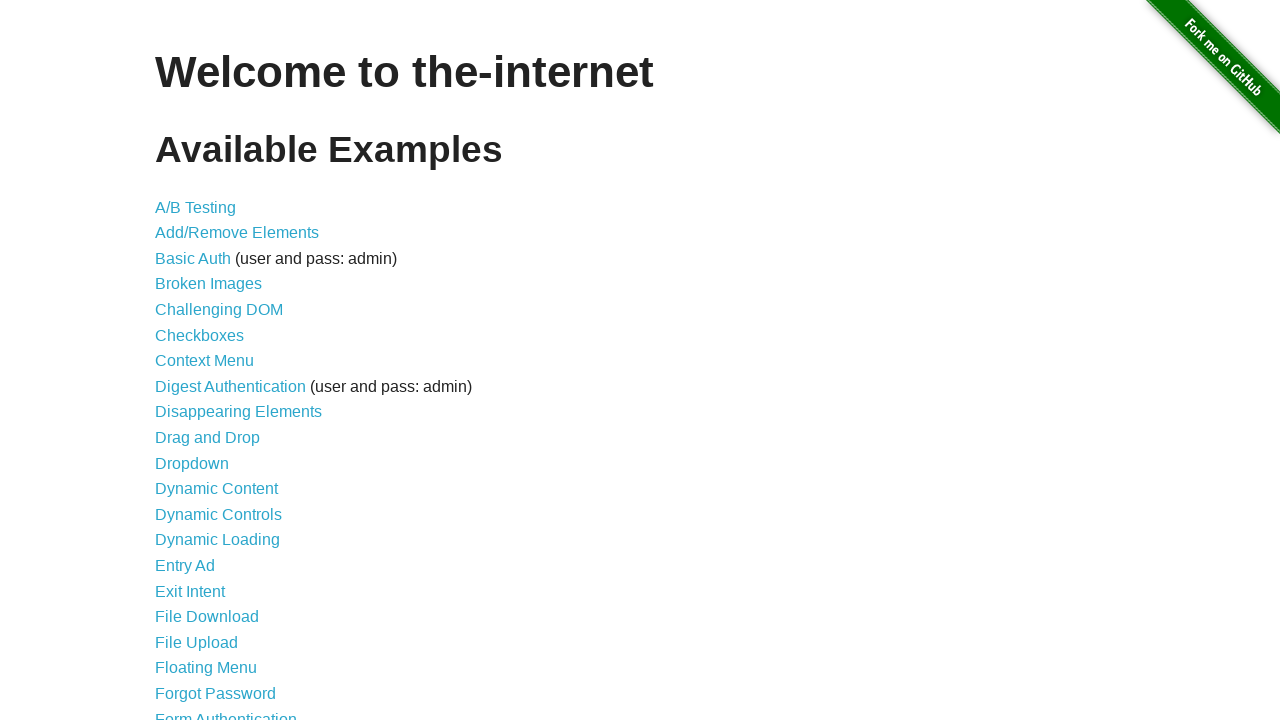

Clicked on 'Drag and Drop' link to navigate to drag and drop page at (208, 438) on text=Drag and Drop
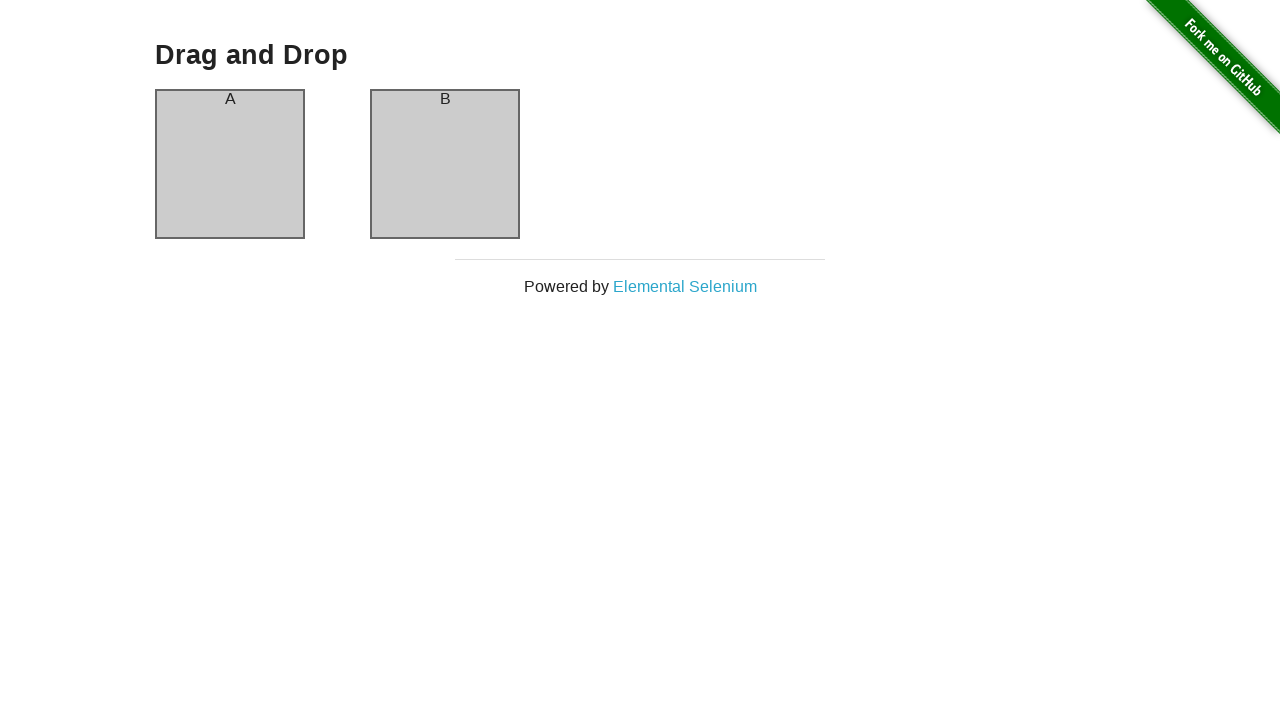

Waited for column A element to be visible
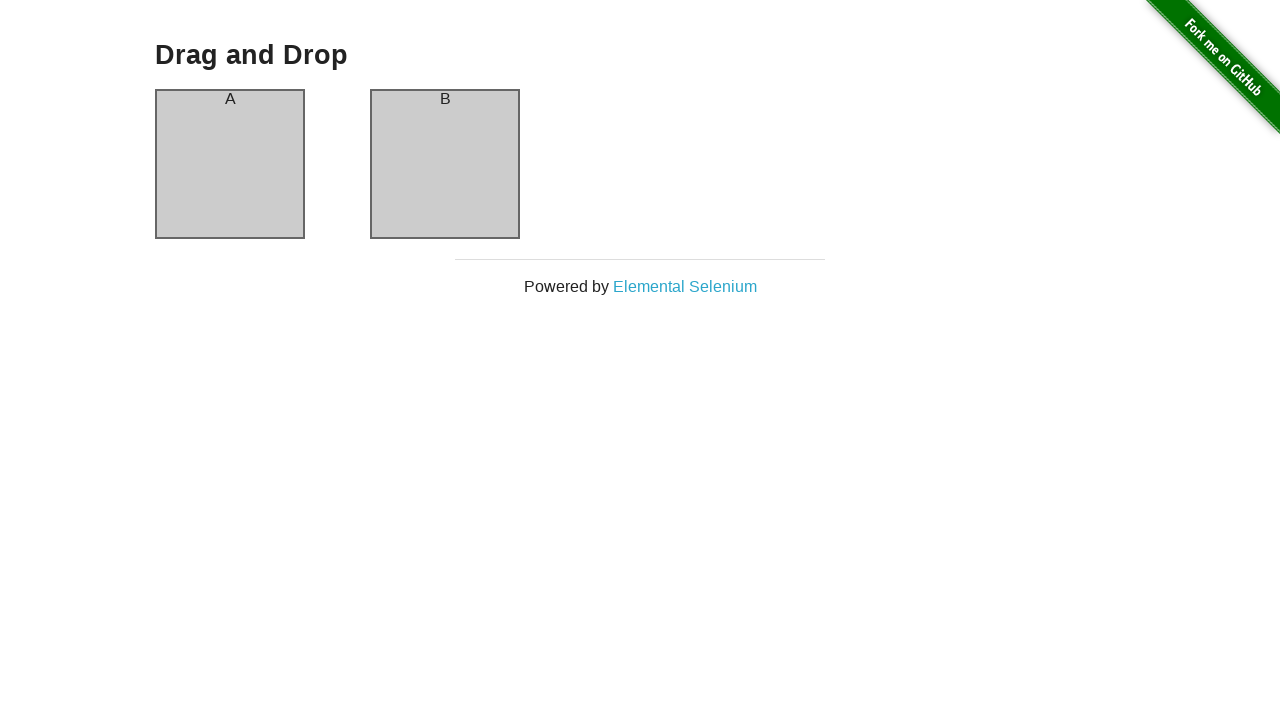

Waited for column B element to be visible
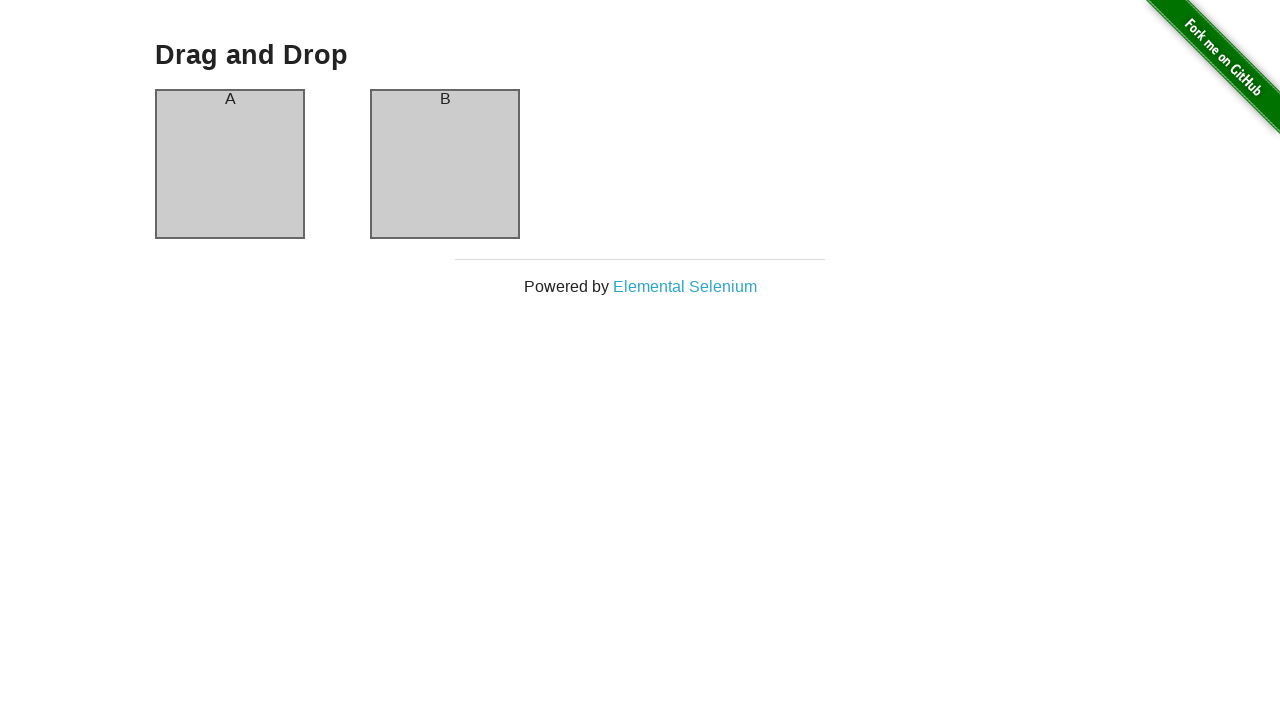

Located source element (column A)
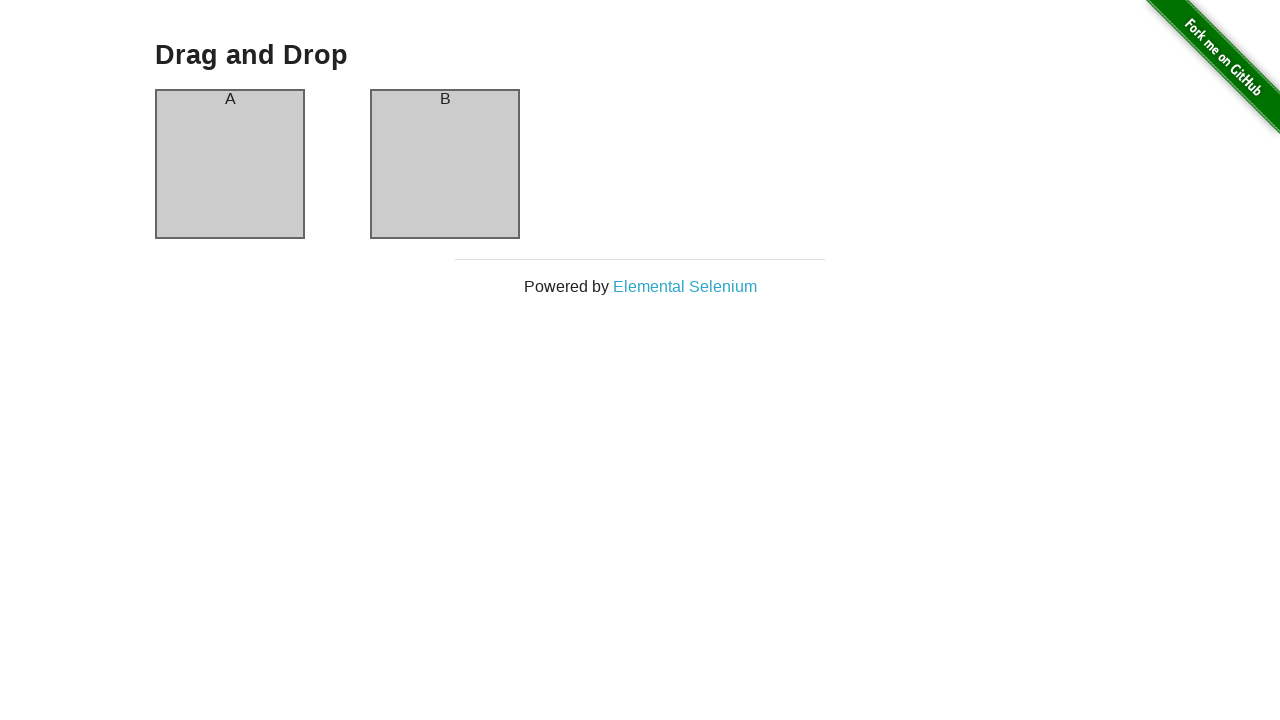

Located target element (column B)
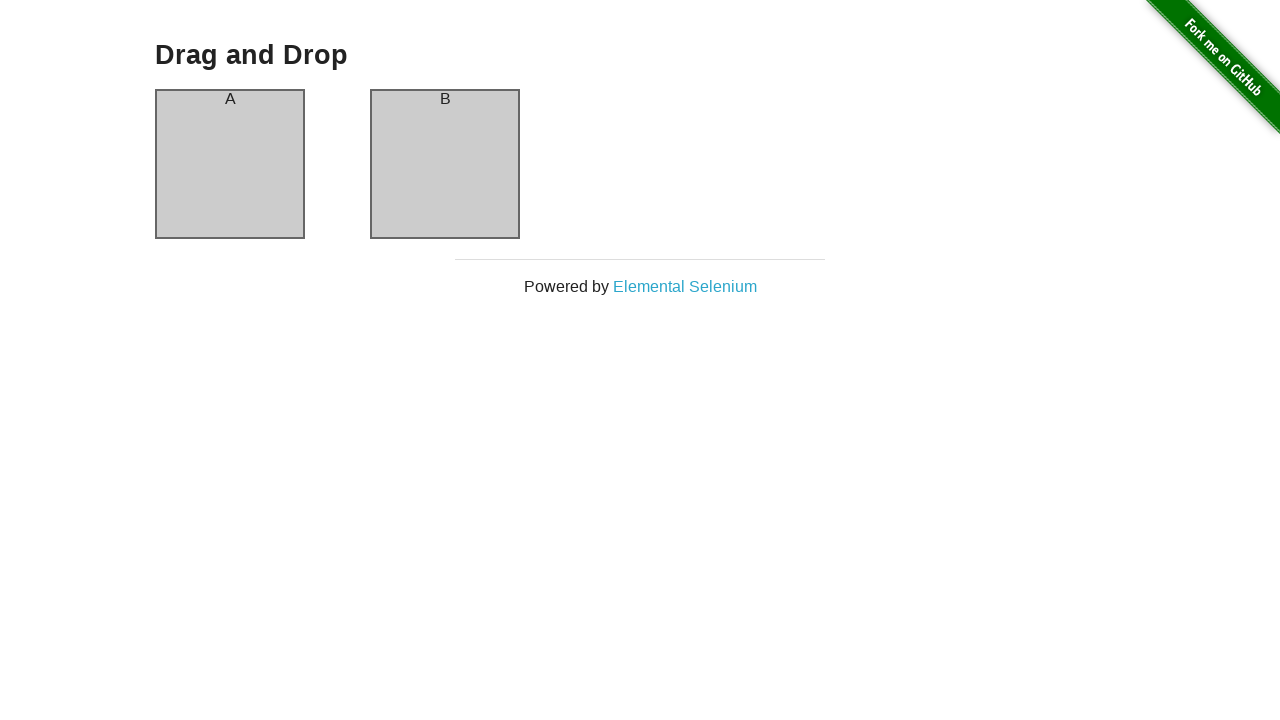

Dragged element from column A to column B at (445, 164)
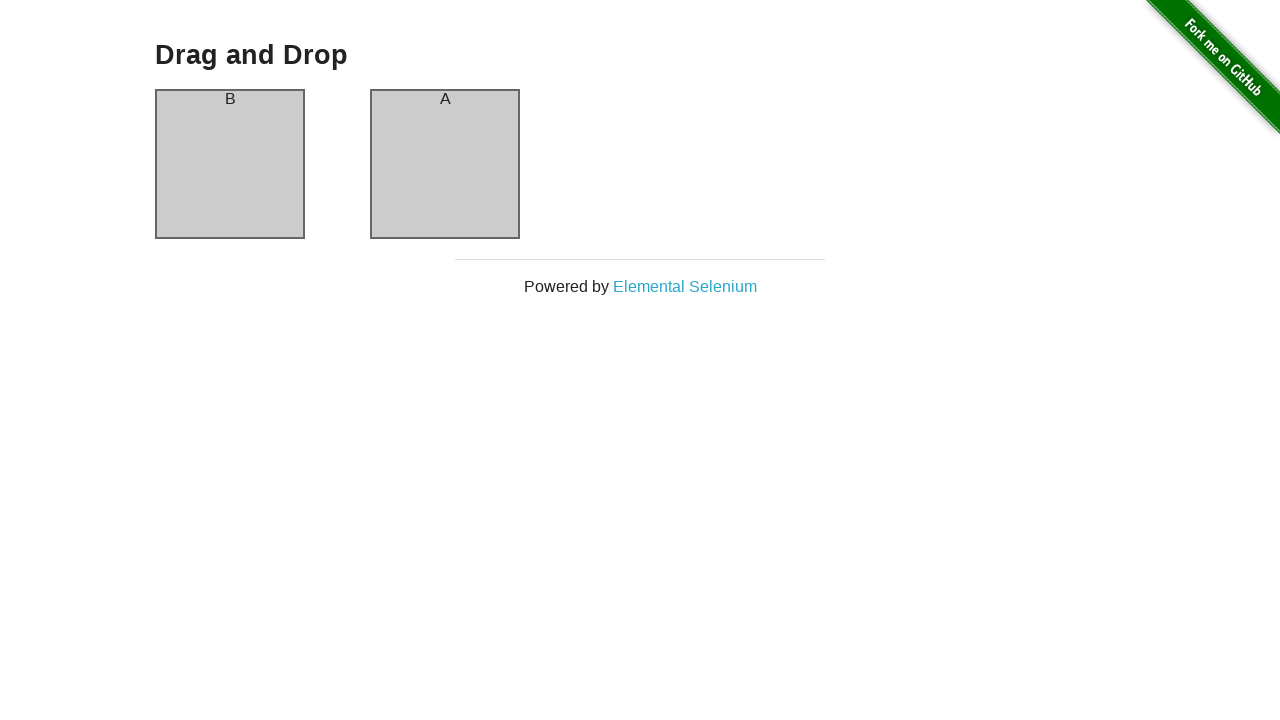

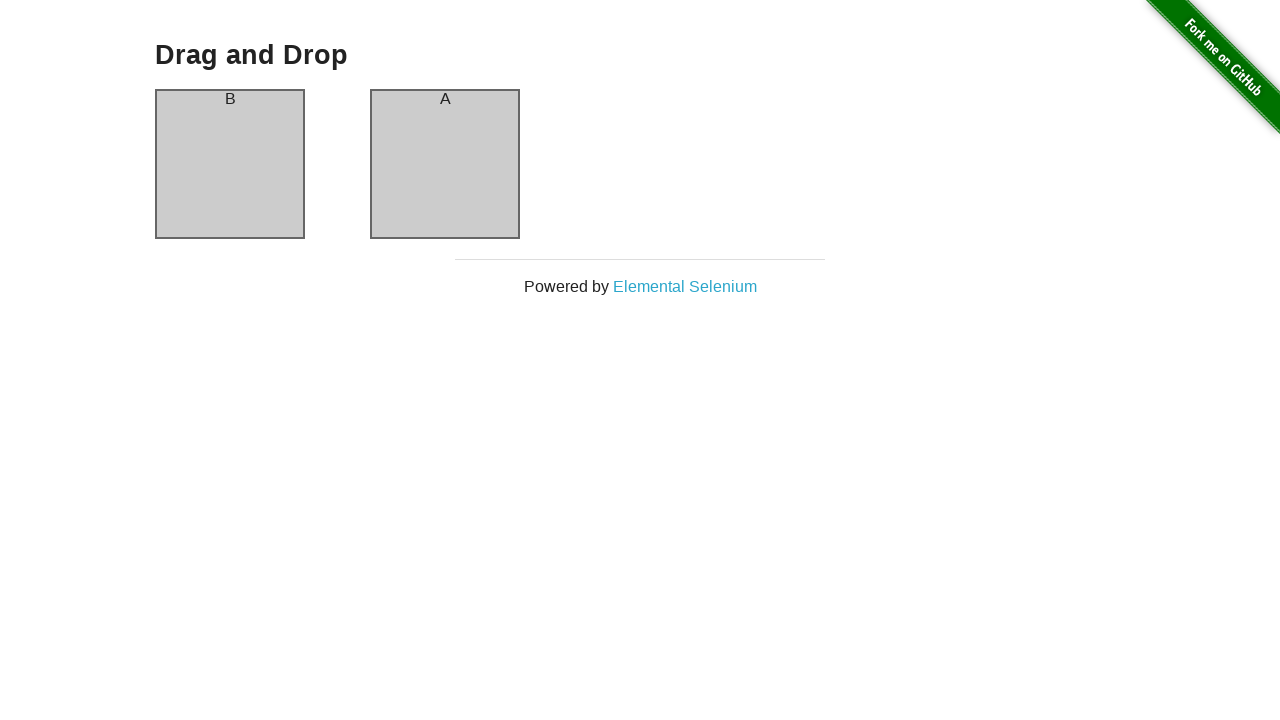